Tests multiple browser windows handling by clicking a link that opens a new window, switching to that window, and verifying the page title changes to "New Window".

Starting URL: https://practice.cydeo.com/windows

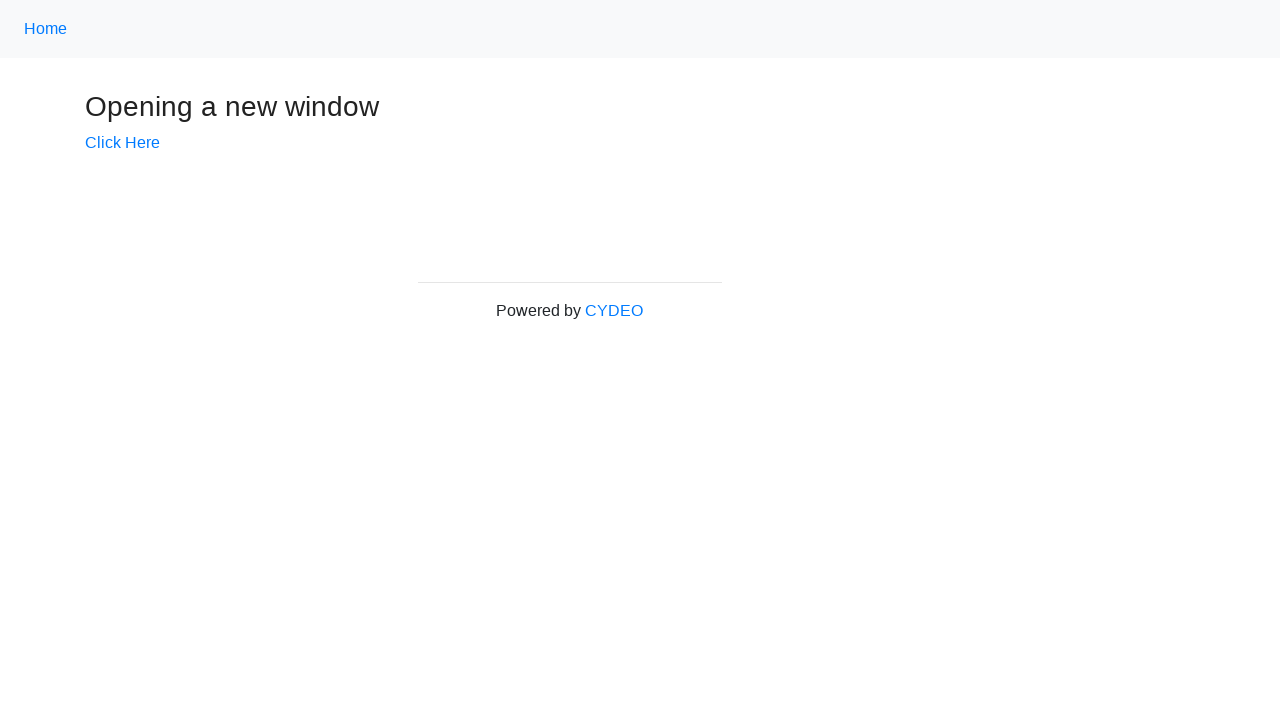

Verified initial page title is 'Windows'
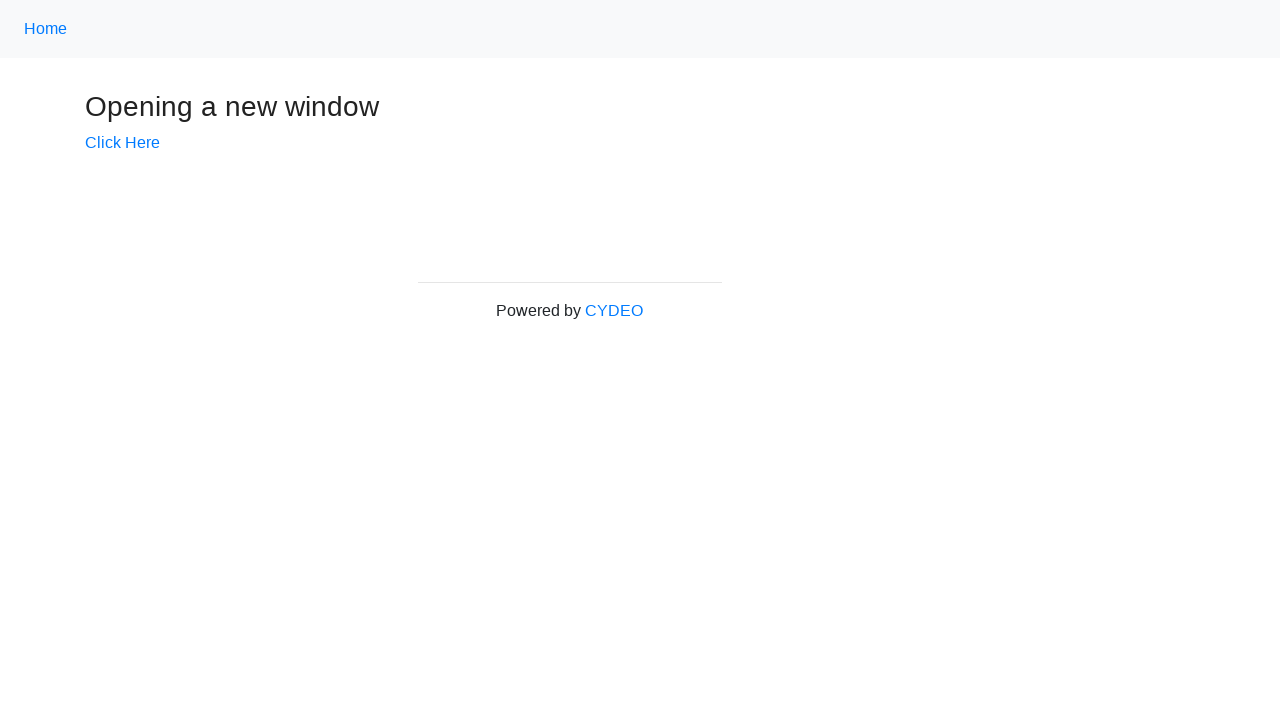

Clicked 'Click Here' link to open new window at (122, 143) on a[href='/windows/new']
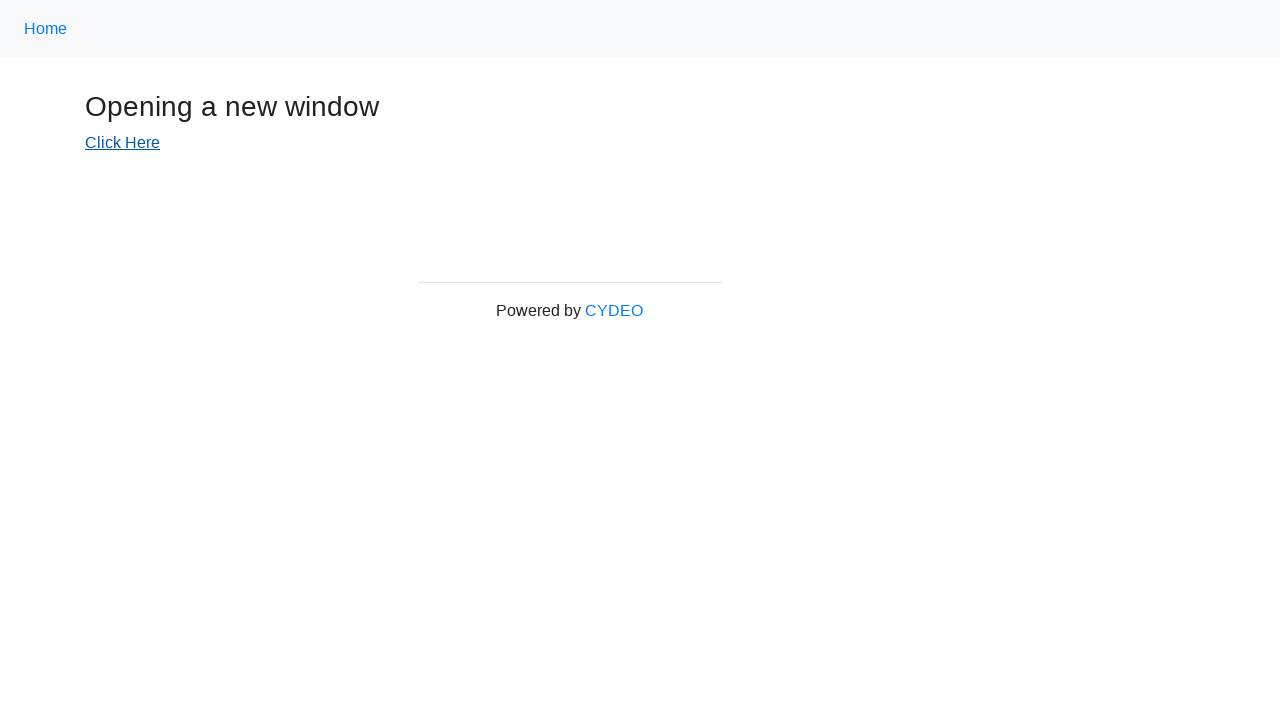

Captured new window page object
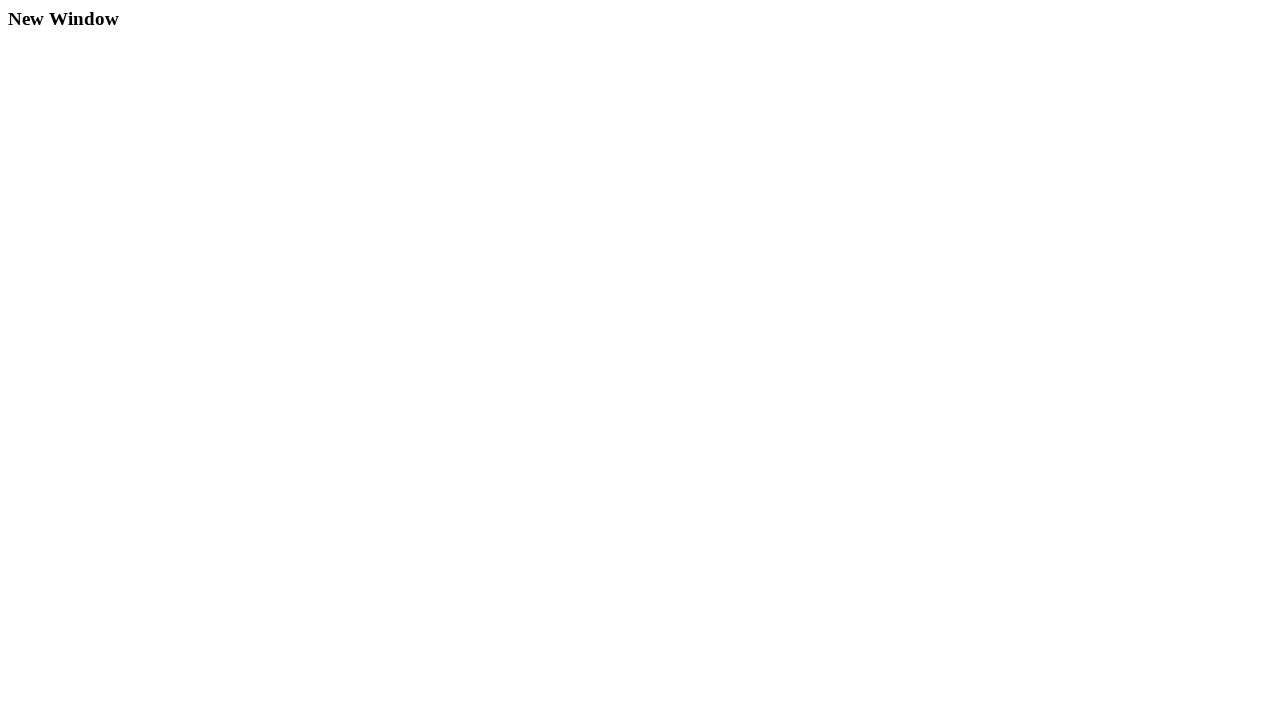

New window finished loading
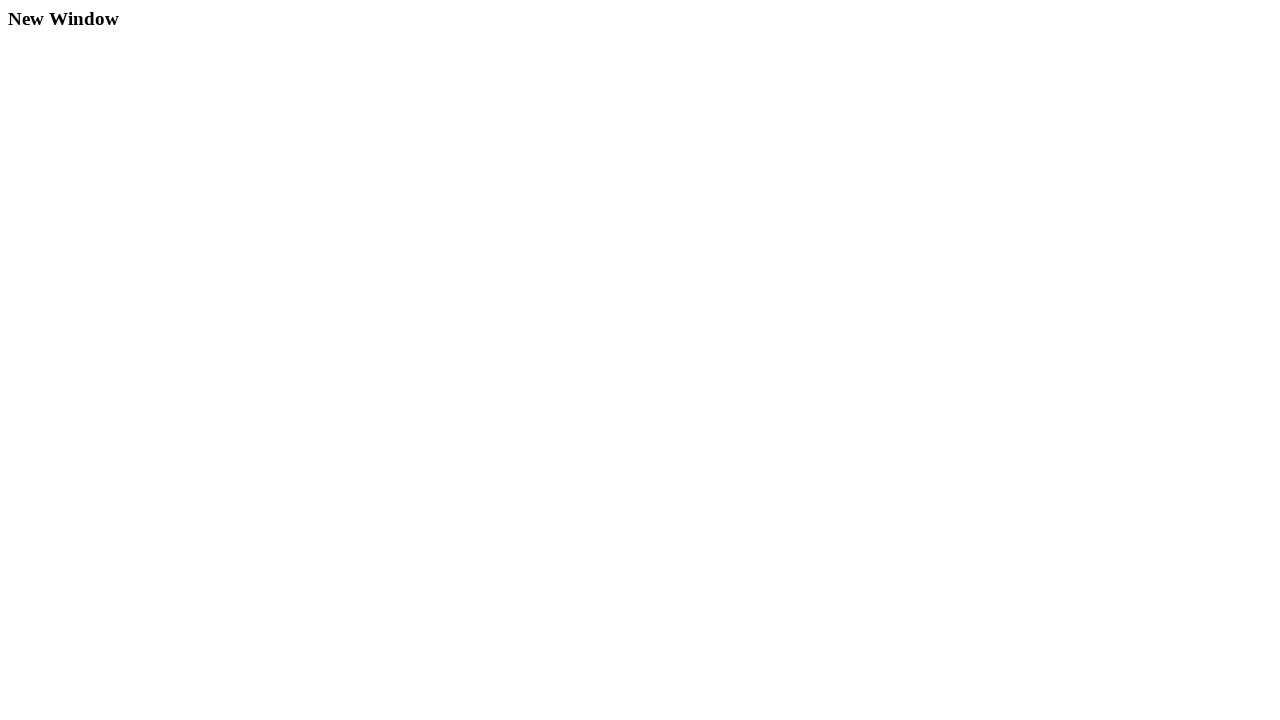

Verified new window title is 'New Window'
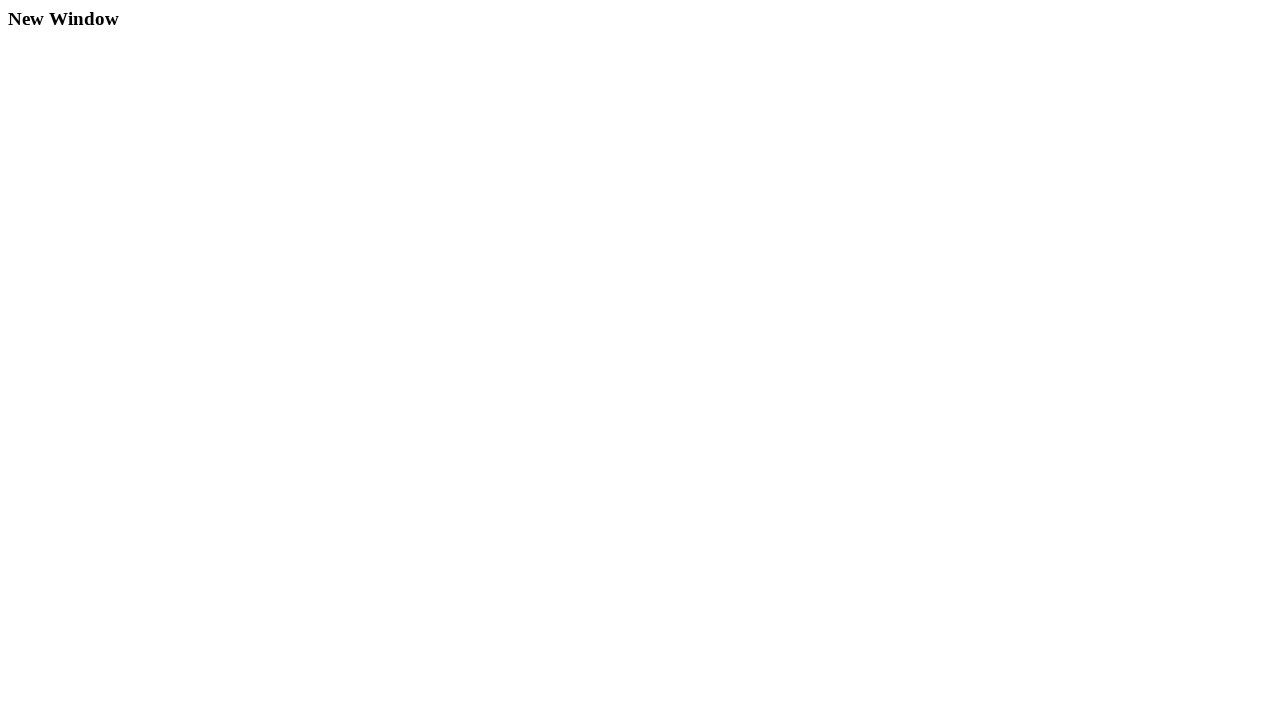

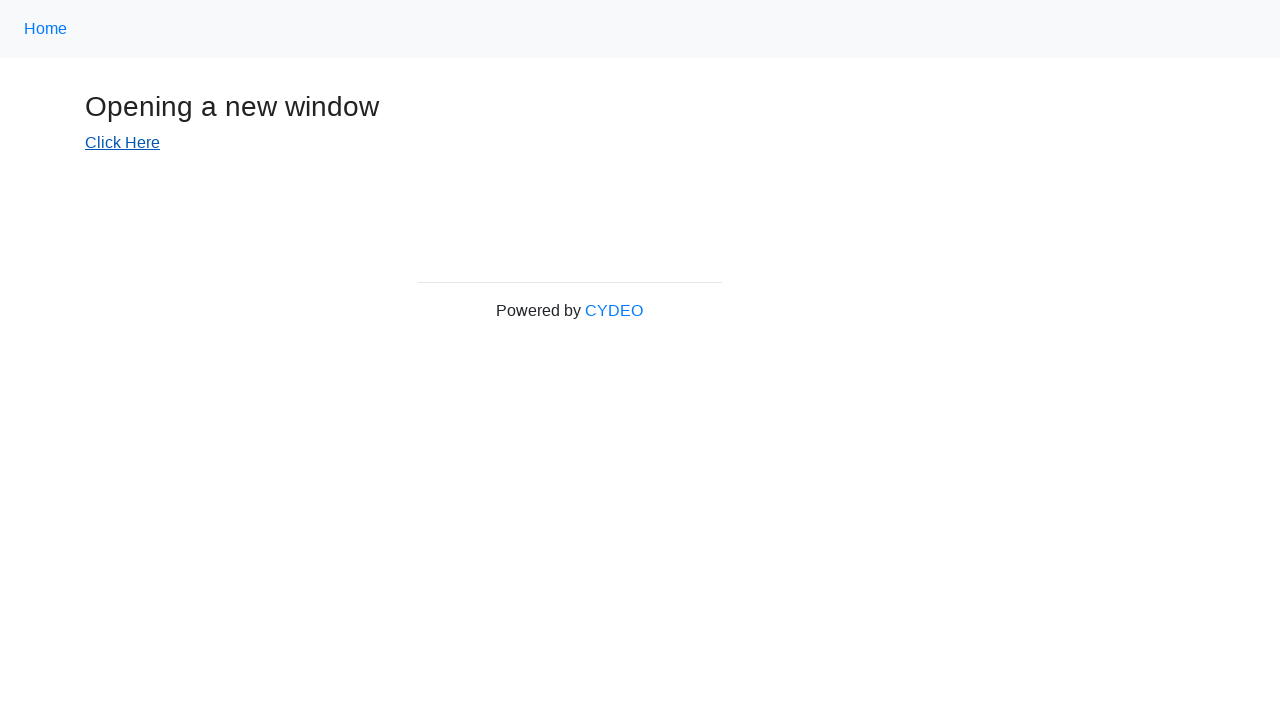